Automates a search for vacant apartments on a Tokyo housing corporation website by selecting multiple area checkboxes, setting station proximity, floor range, building age filters, and clicking search.

Starting URL: https://jhomes.to-kousya.or.jp/search/jkknet/service/akiyaJyoukenStartInit

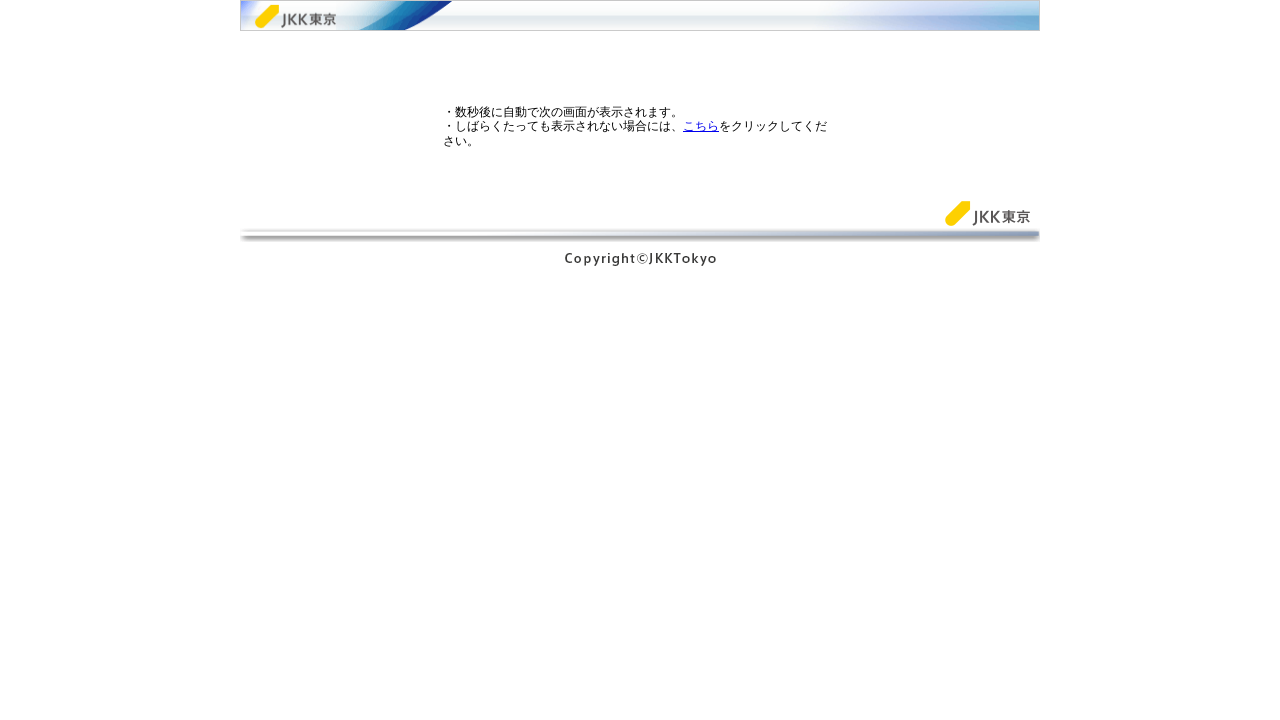

Clicked 'こちら' link to proceed to search page at (701, 126) on text=こちら
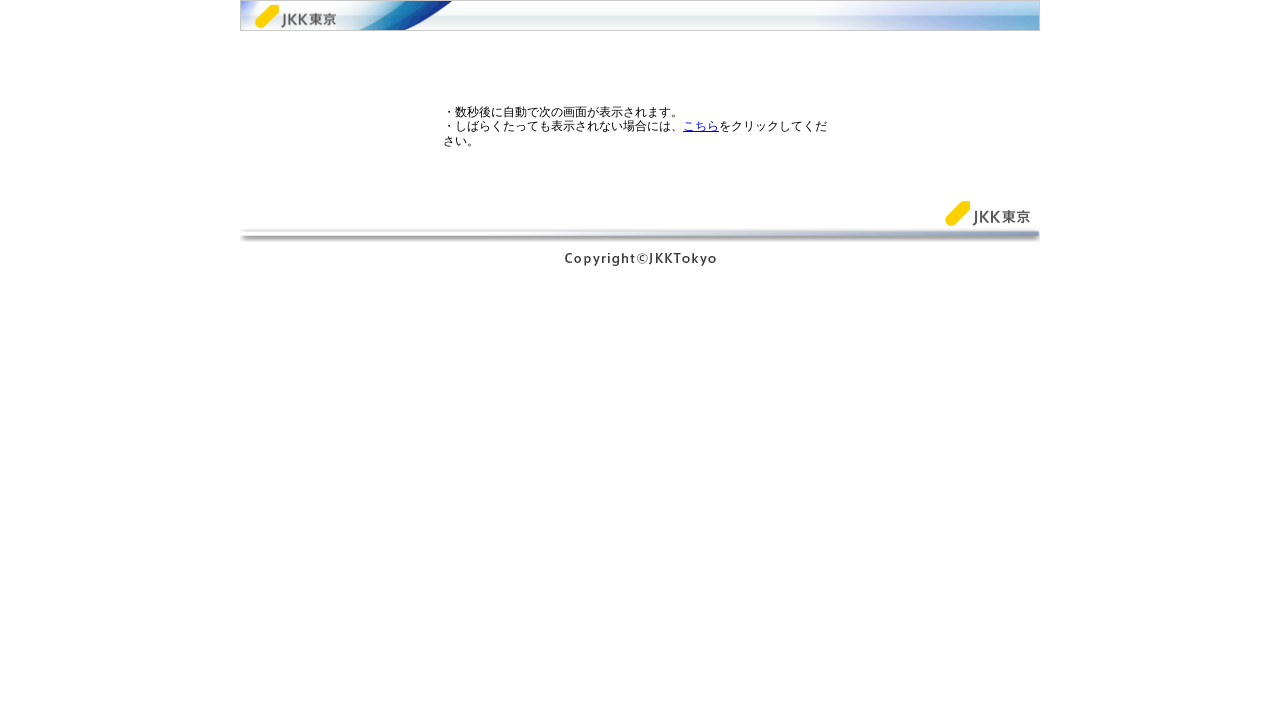

Waited 2 seconds for new tab to open
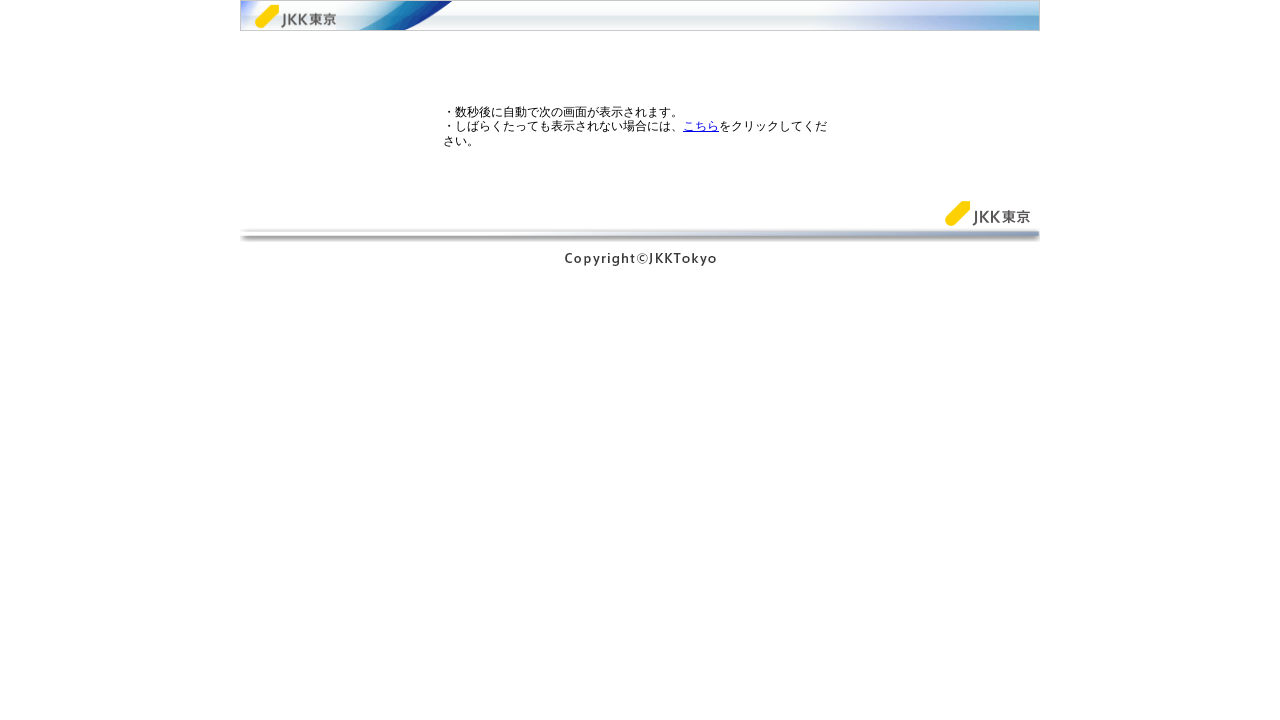

Switched to new tab/page
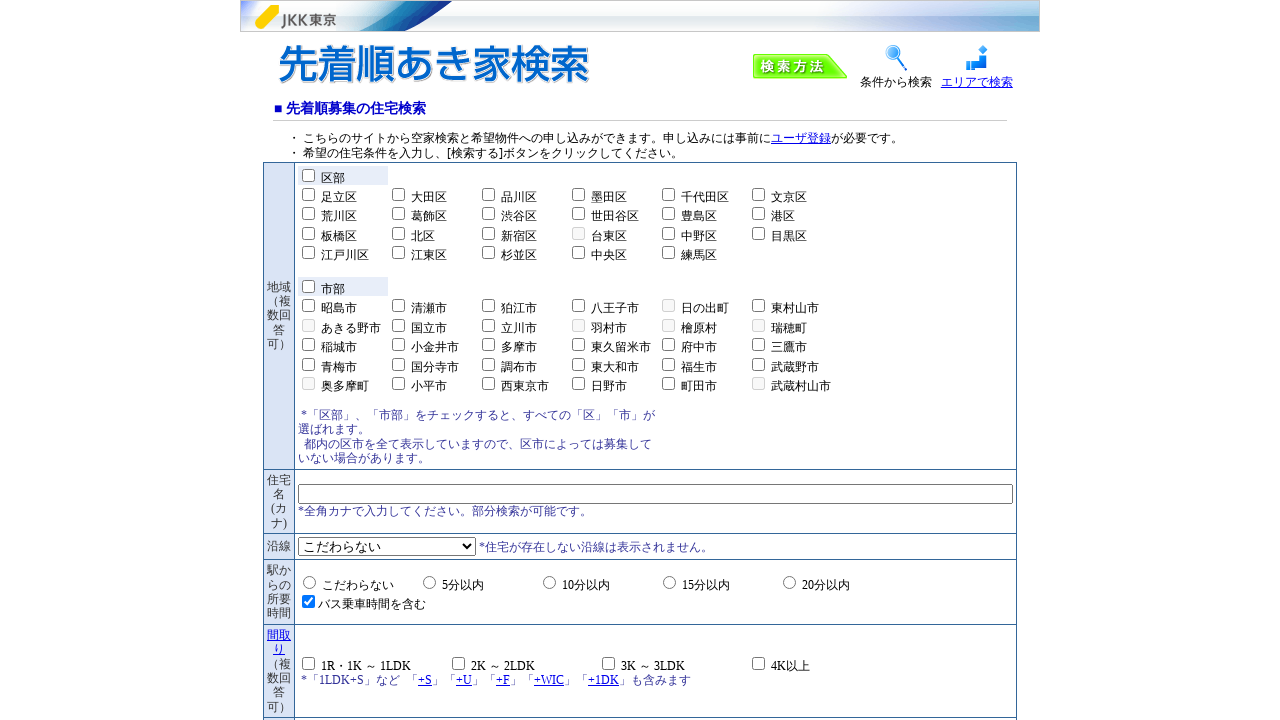

Checked area checkbox for 品川区 at (488, 195) on //label[contains(text(), '品川区')]/preceding-sibling::input
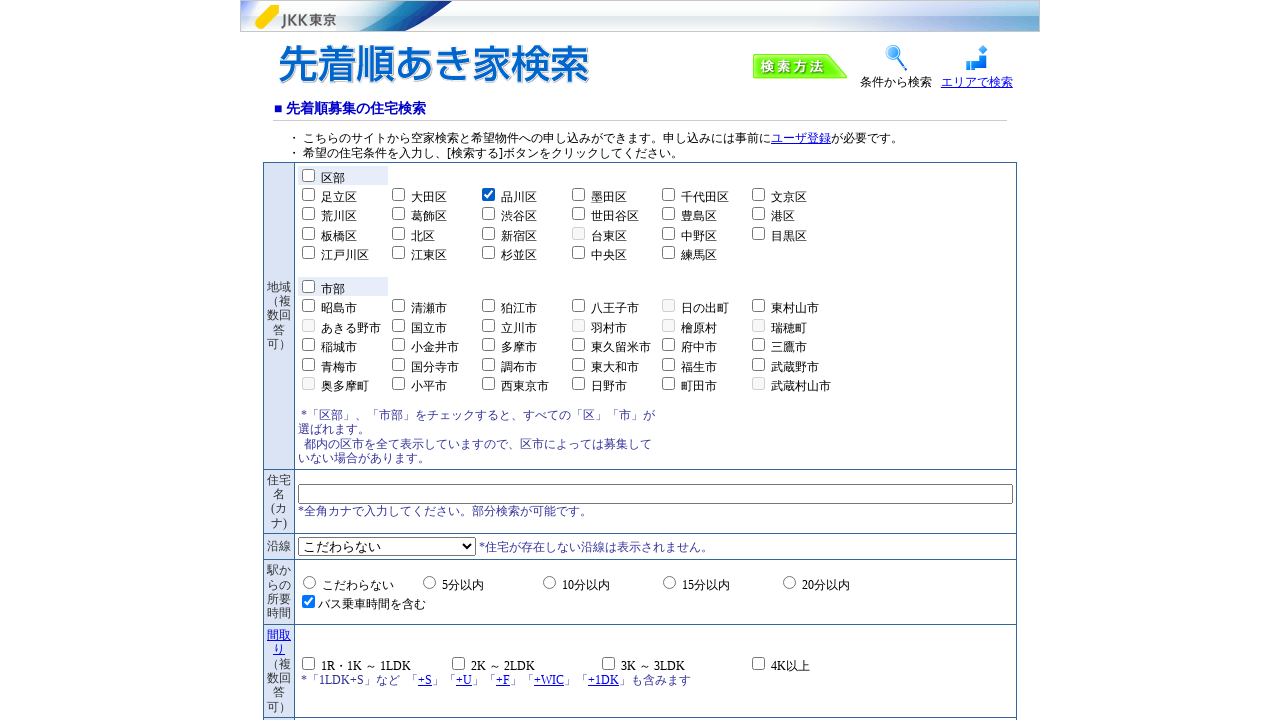

Waited 500ms after processing 品川区
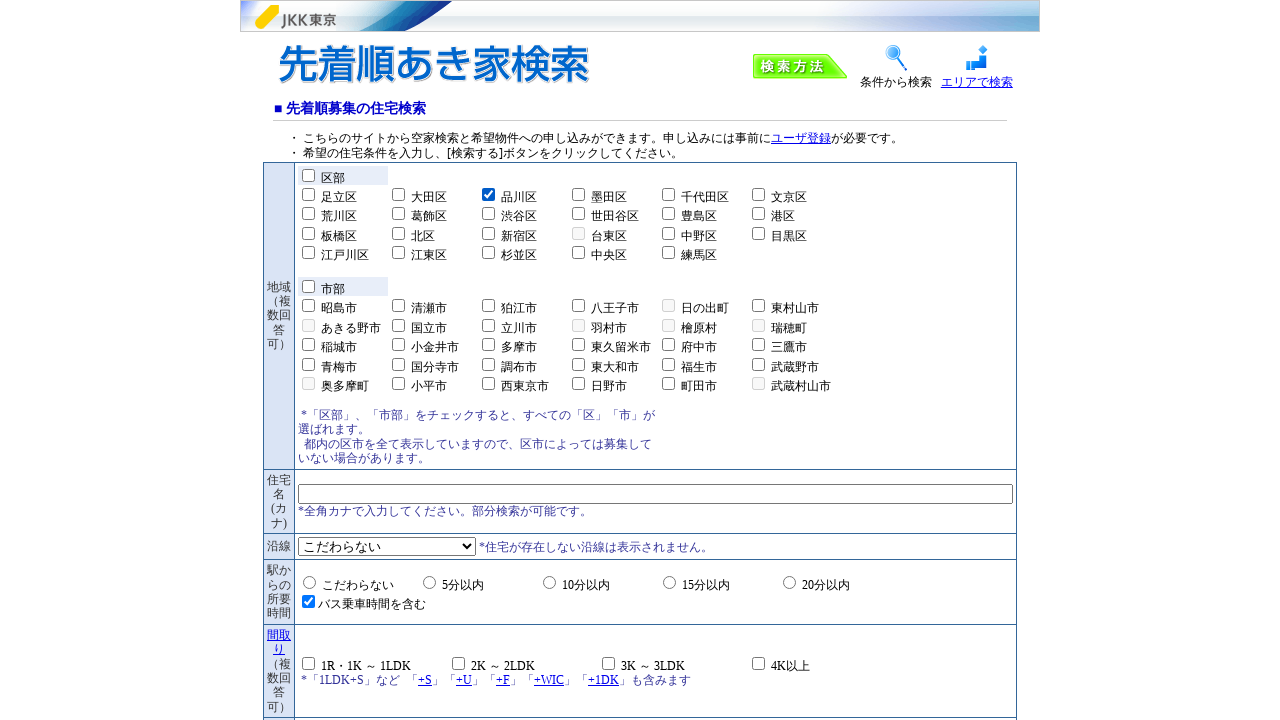

Checked area checkbox for 渋谷区 at (488, 214) on //label[contains(text(), '渋谷区')]/preceding-sibling::input
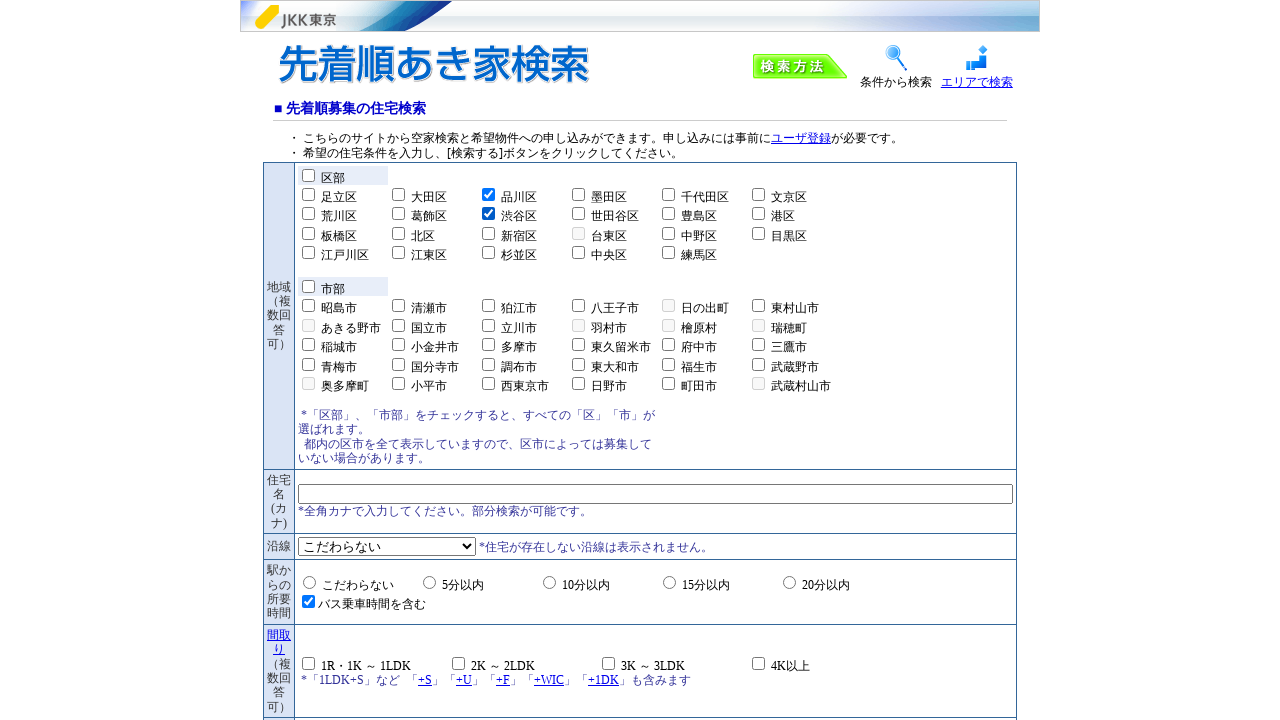

Waited 500ms after processing 渋谷区
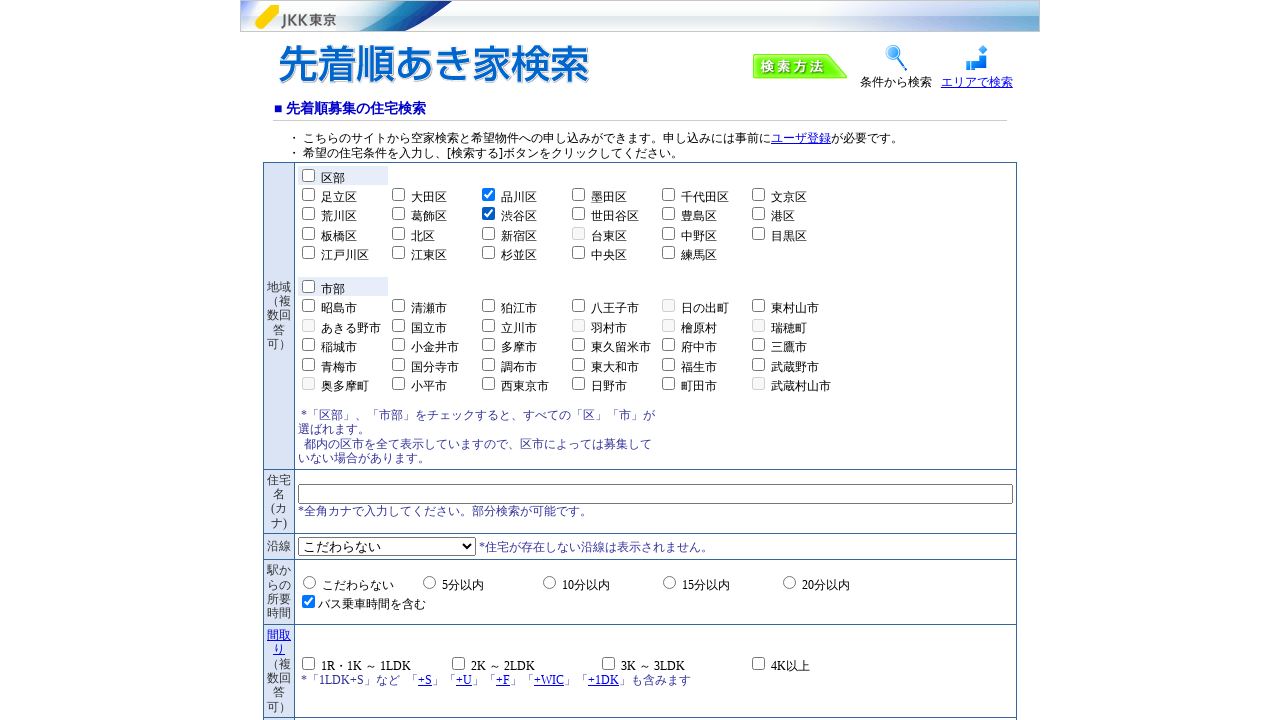

Checked area checkbox for 新宿区 at (488, 233) on //label[contains(text(), '新宿区')]/preceding-sibling::input
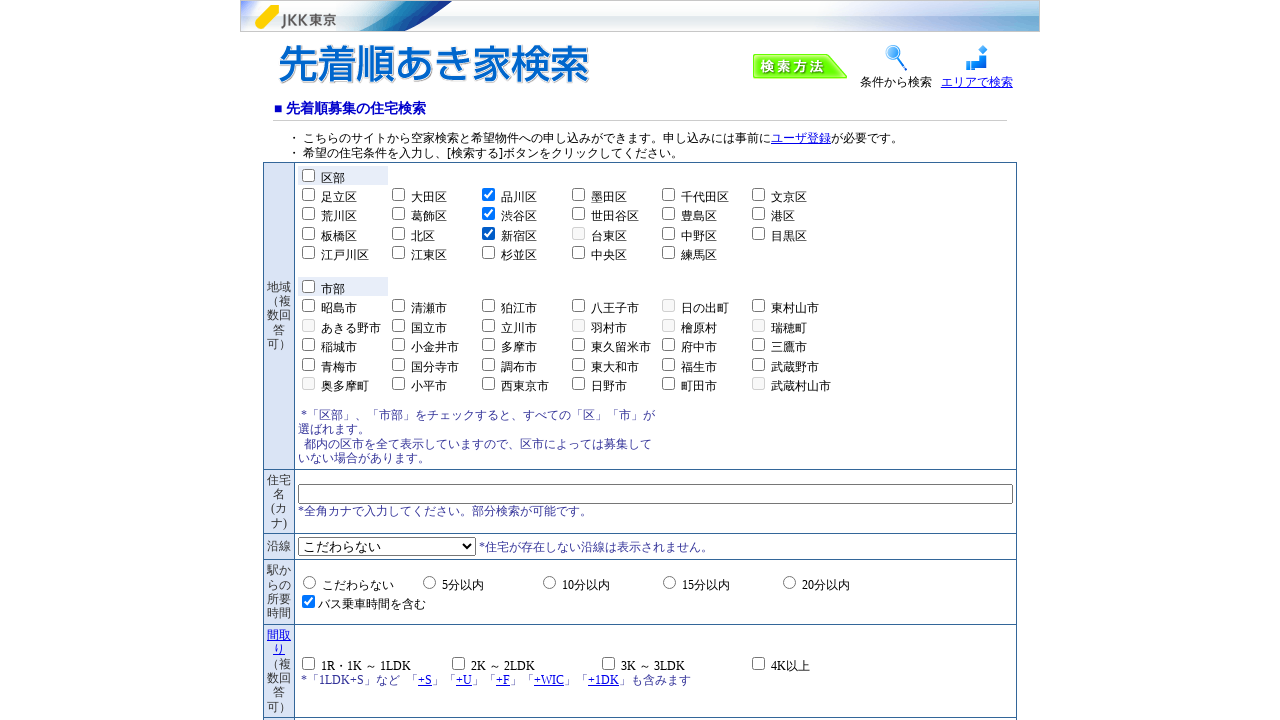

Waited 500ms after processing 新宿区
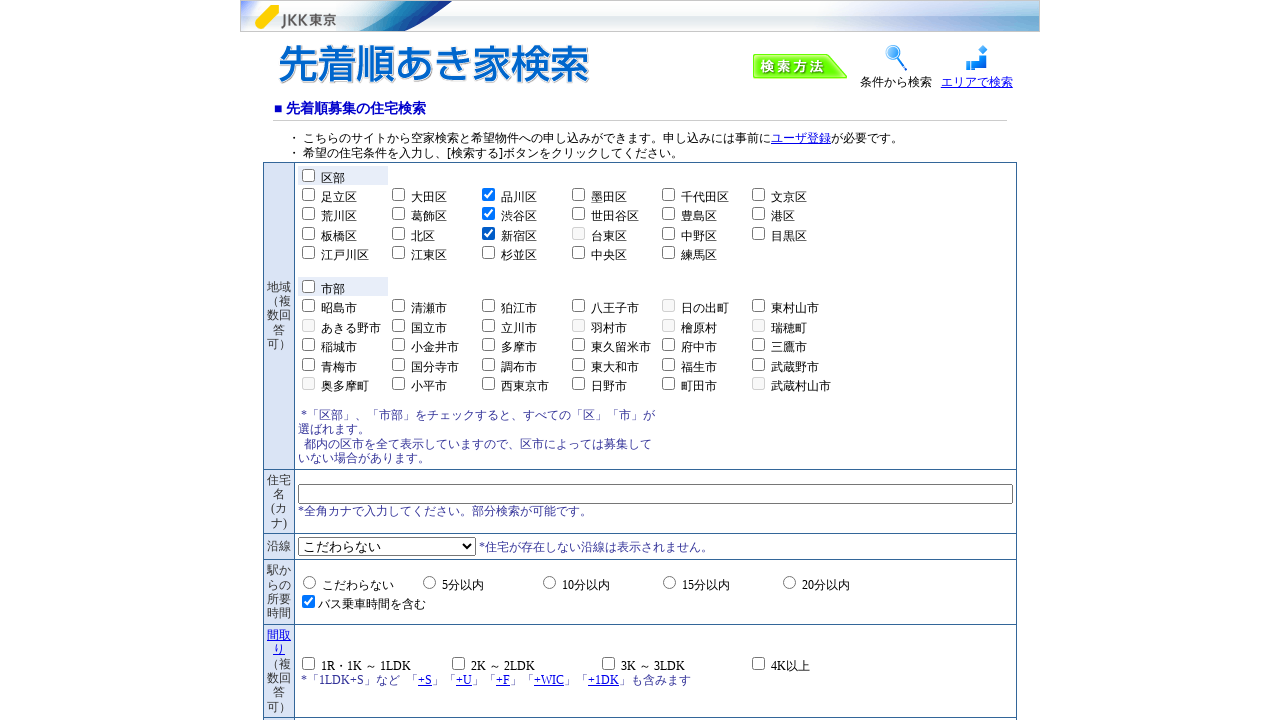

Checked area checkbox for 杉並区 at (488, 253) on //label[contains(text(), '杉並区')]/preceding-sibling::input
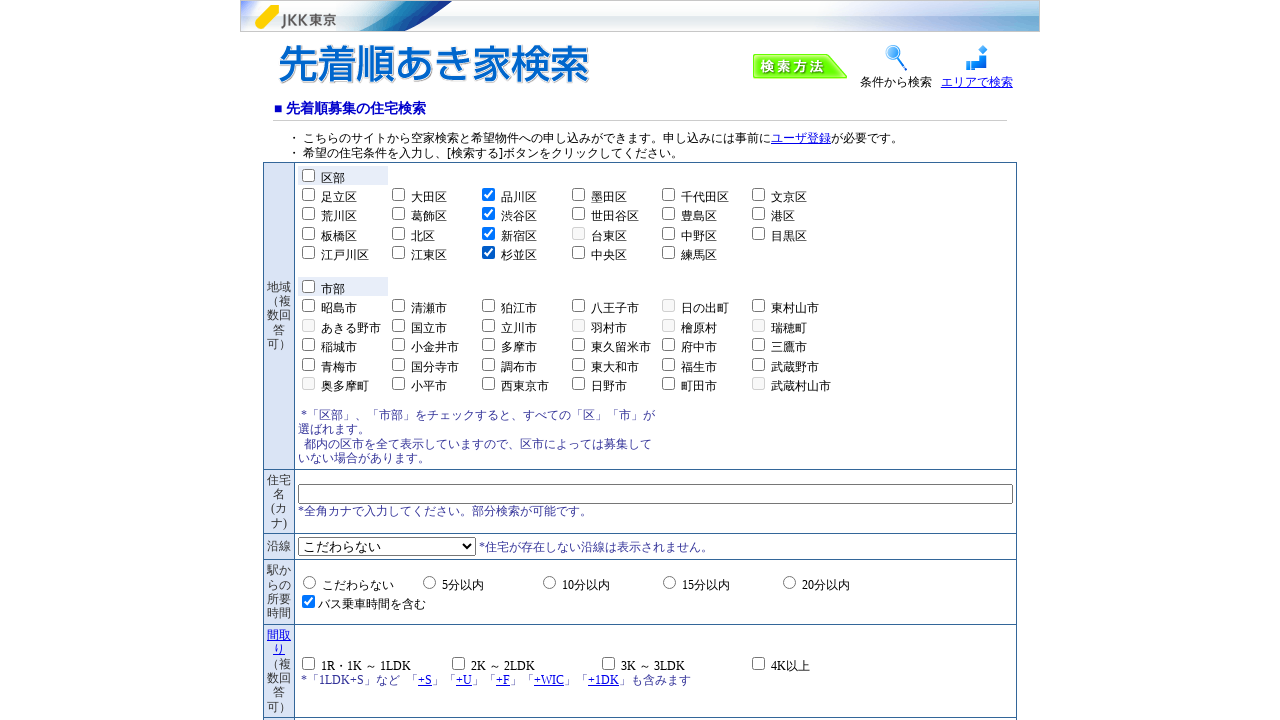

Waited 500ms after processing 杉並区
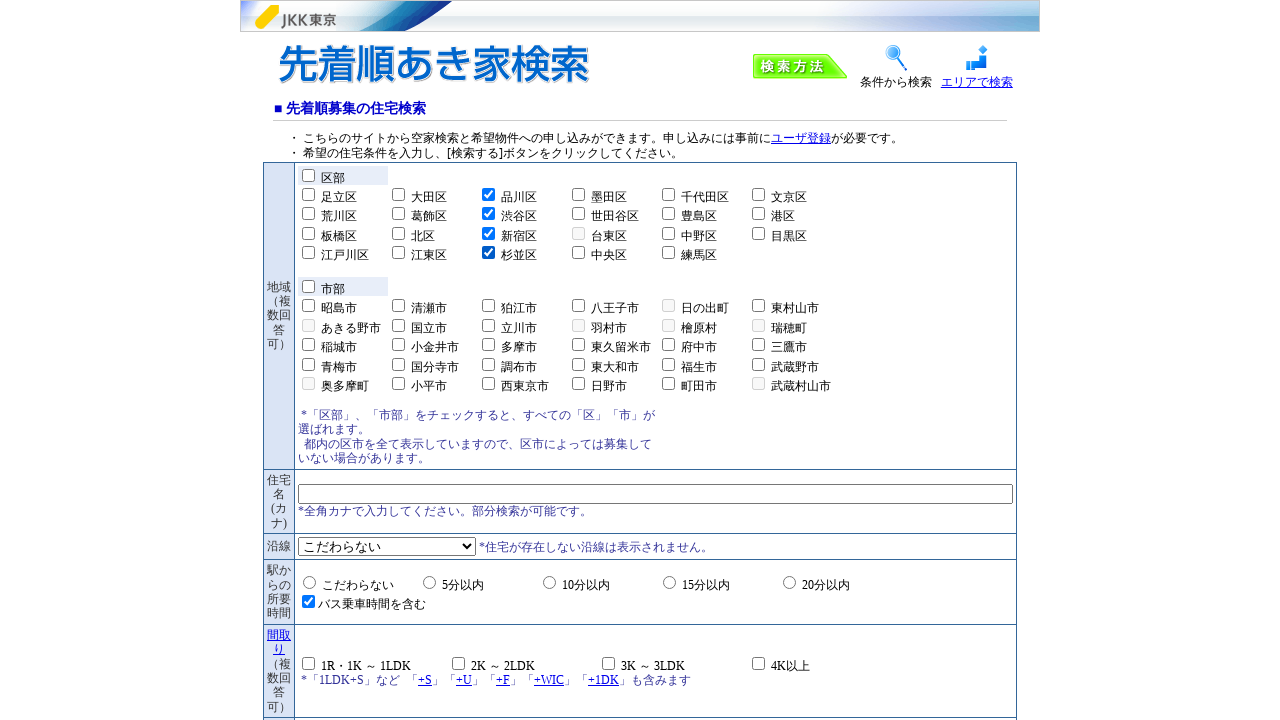

Checked area checkbox for 中央区 at (578, 253) on //label[contains(text(), '中央区')]/preceding-sibling::input
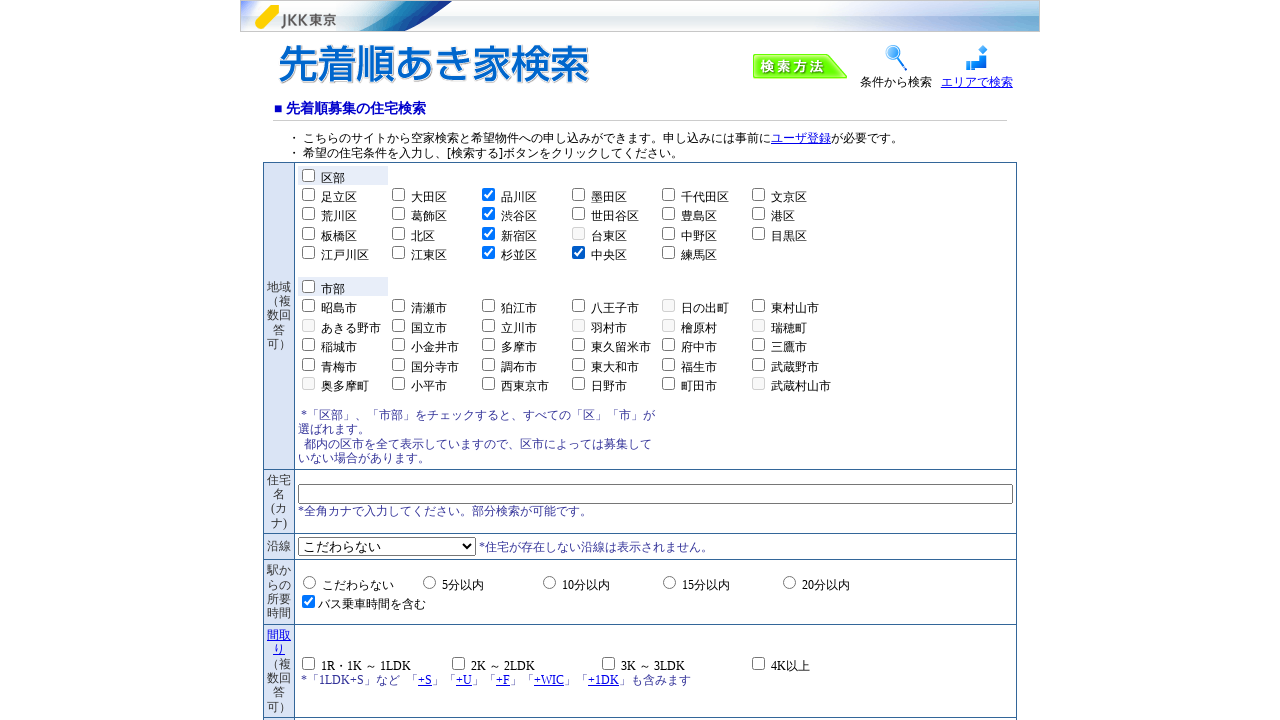

Waited 500ms after processing 中央区
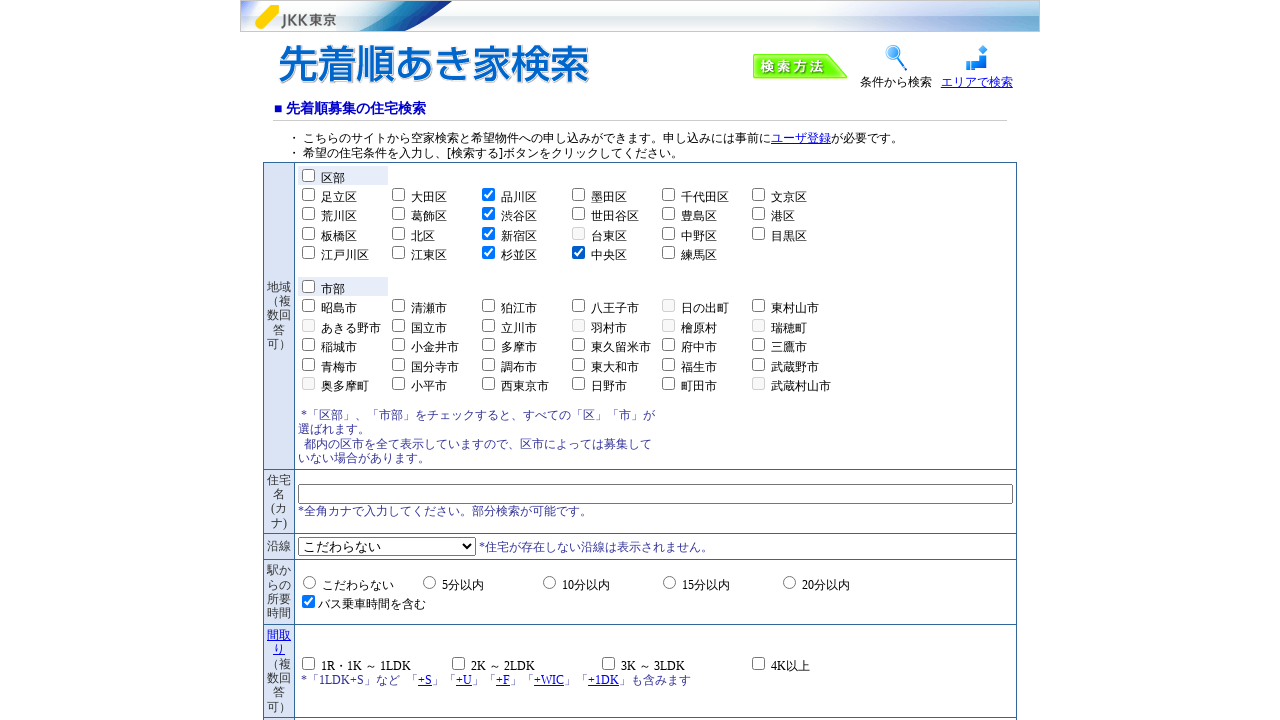

Checked area checkbox for 千代田区 at (668, 195) on //label[contains(text(), '千代田区')]/preceding-sibling::input
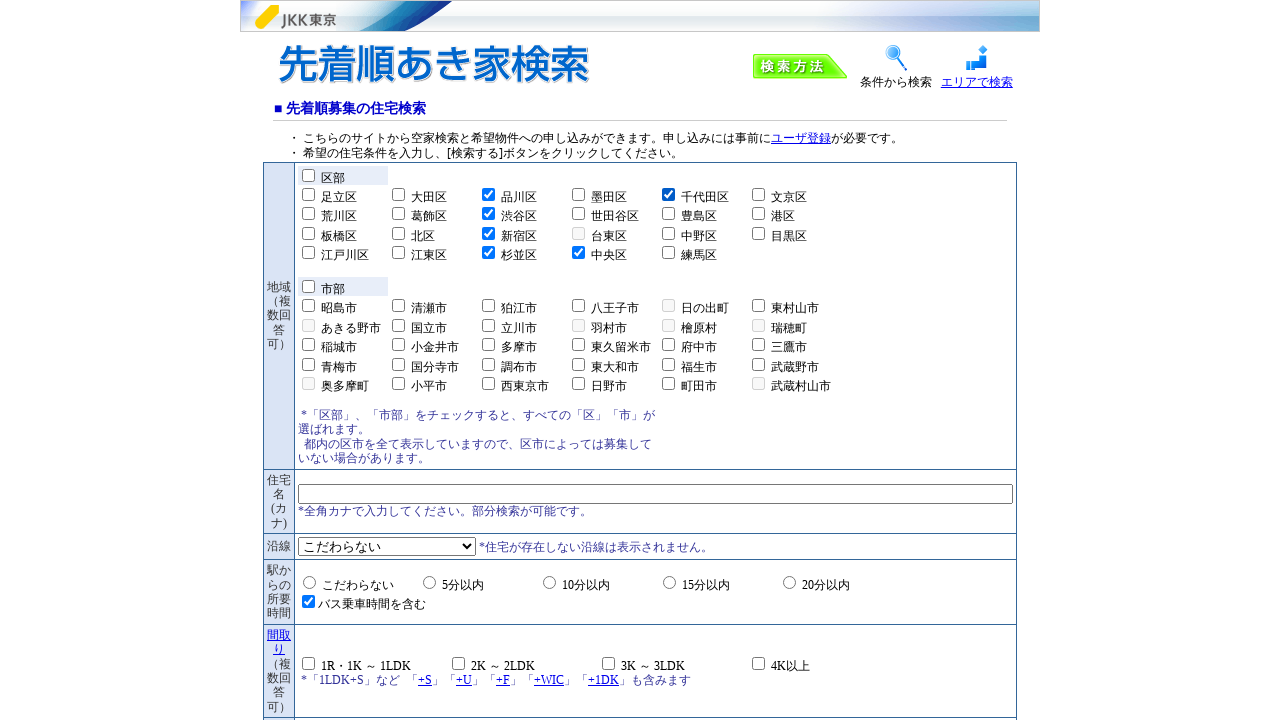

Waited 500ms after processing 千代田区
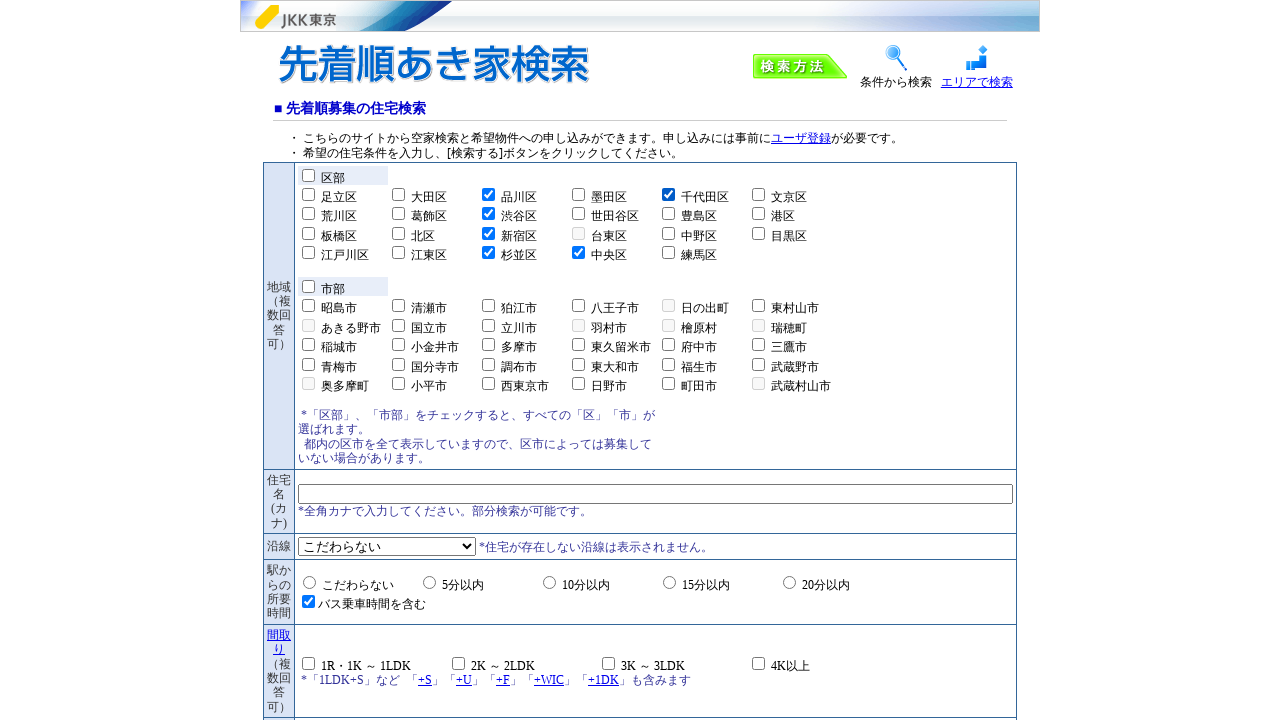

Checked area checkbox for 中野区 at (668, 233) on //label[contains(text(), '中野区')]/preceding-sibling::input
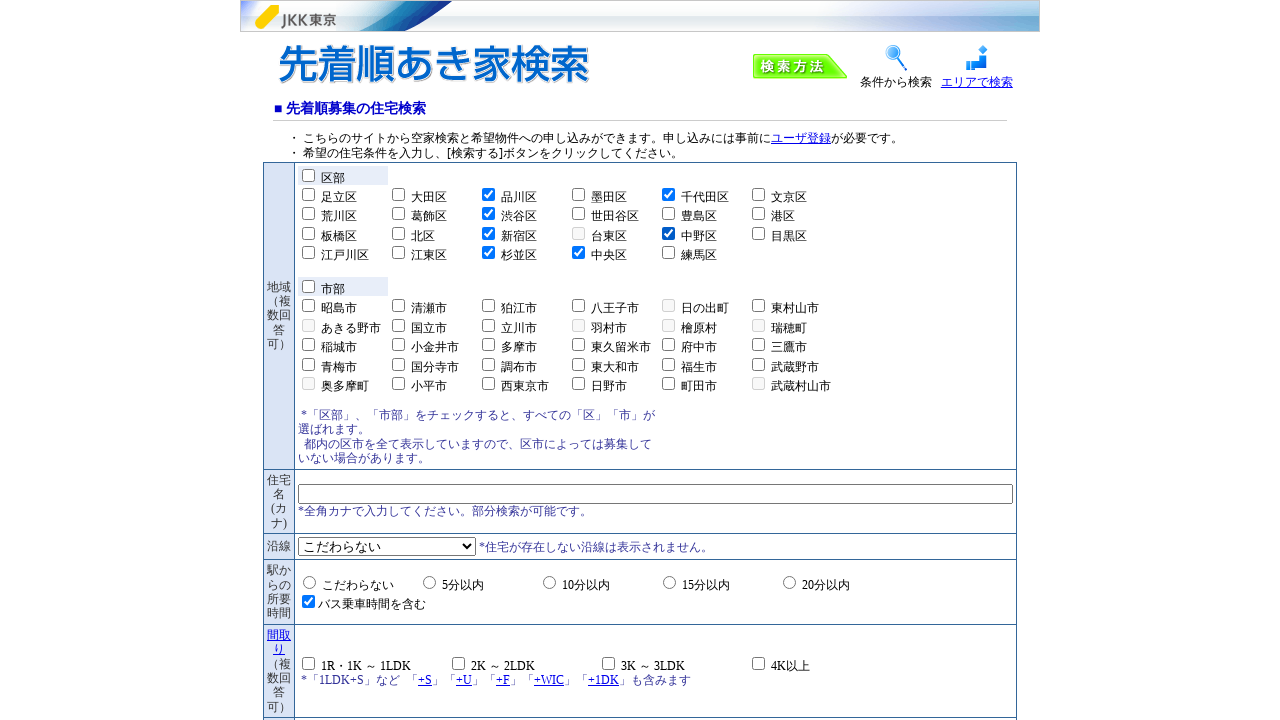

Waited 500ms after processing 中野区
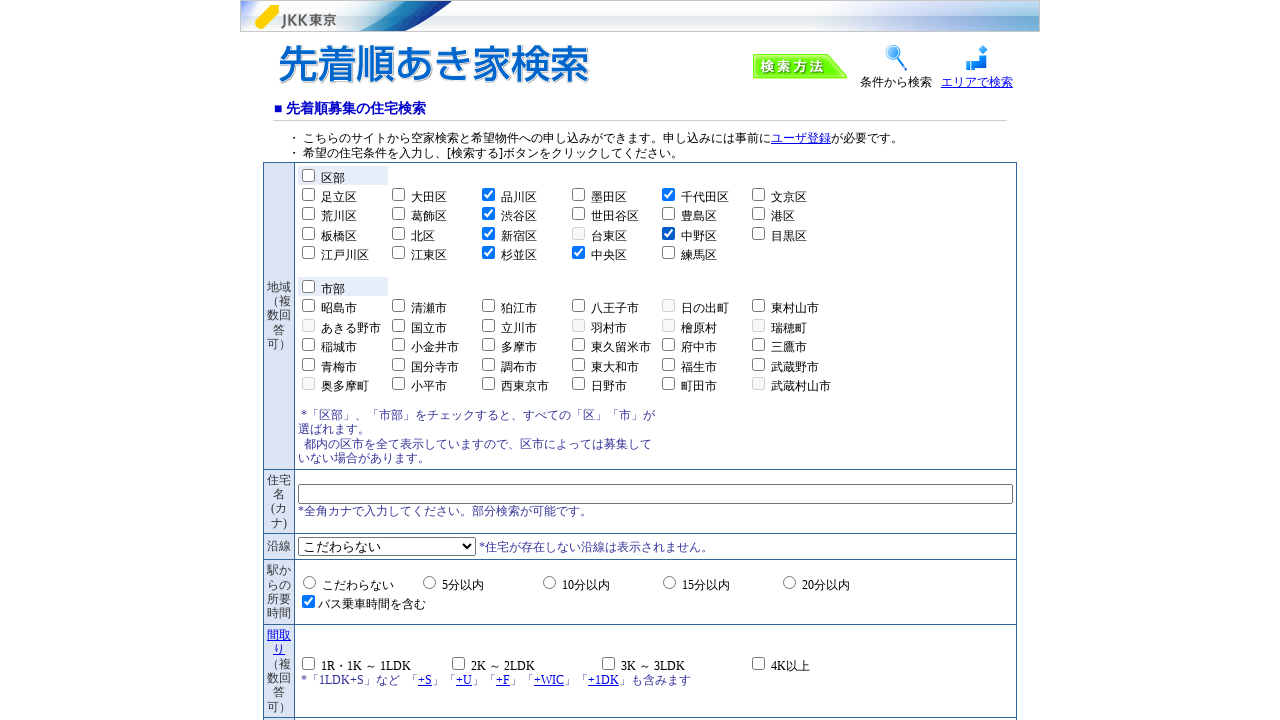

Checked area checkbox for 文京区 at (758, 195) on //label[contains(text(), '文京区')]/preceding-sibling::input
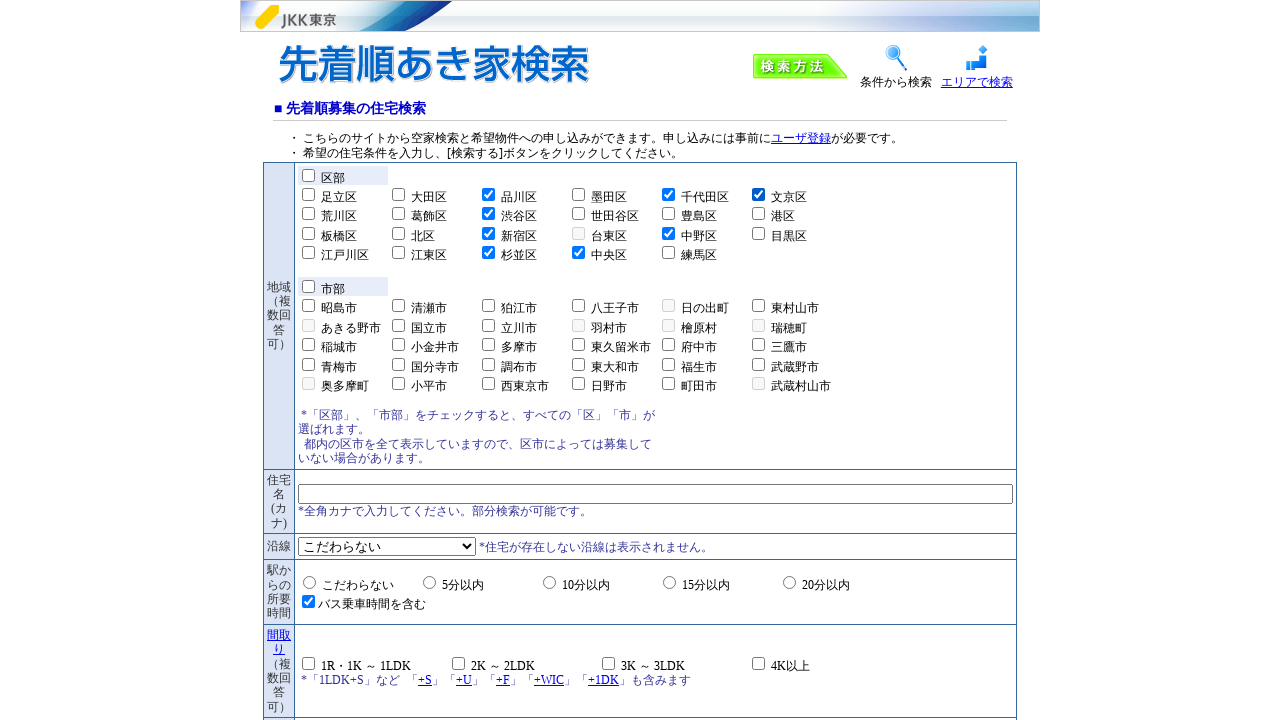

Waited 500ms after processing 文京区
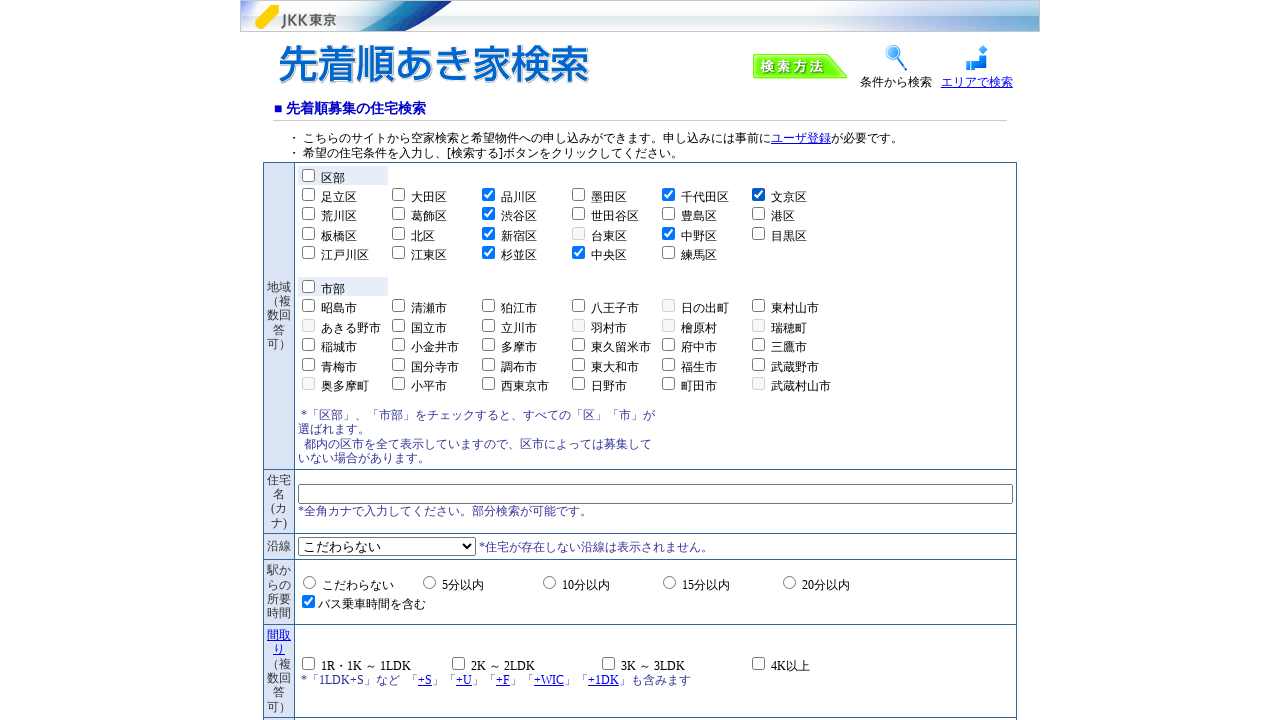

Checked area checkbox for 港区 at (758, 214) on //label[contains(text(), '港区')]/preceding-sibling::input
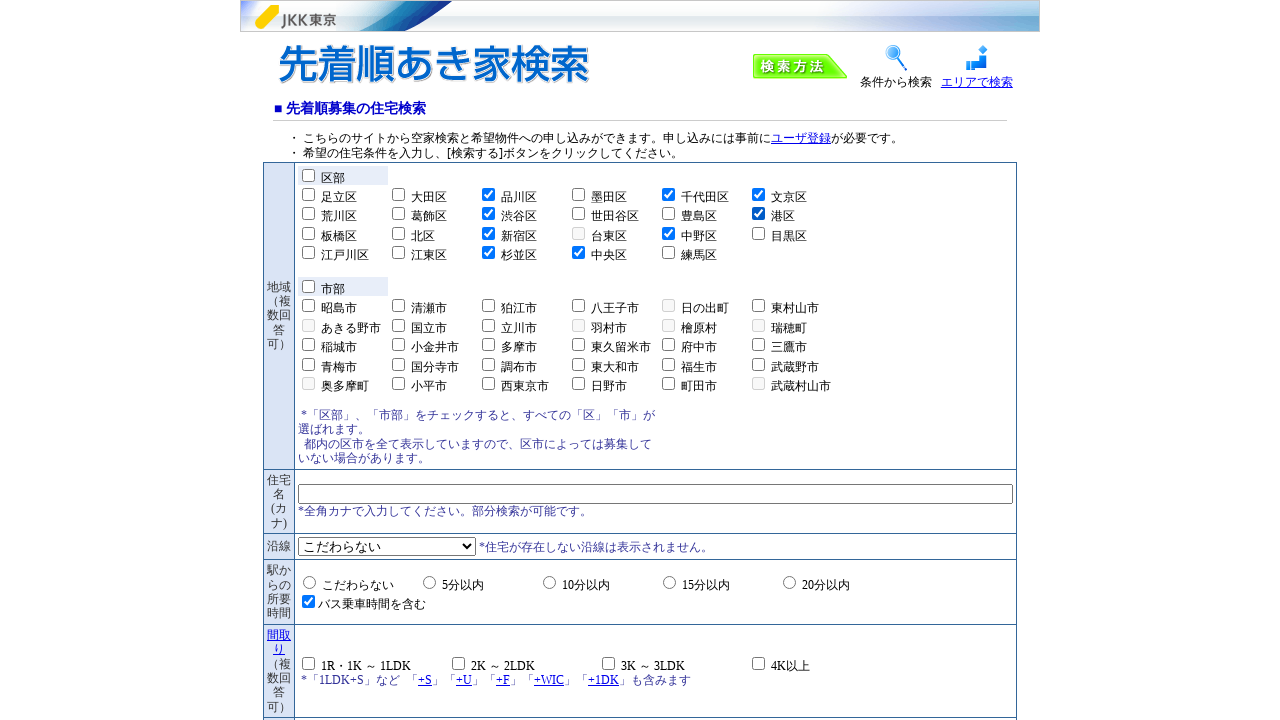

Waited 500ms after processing 港区
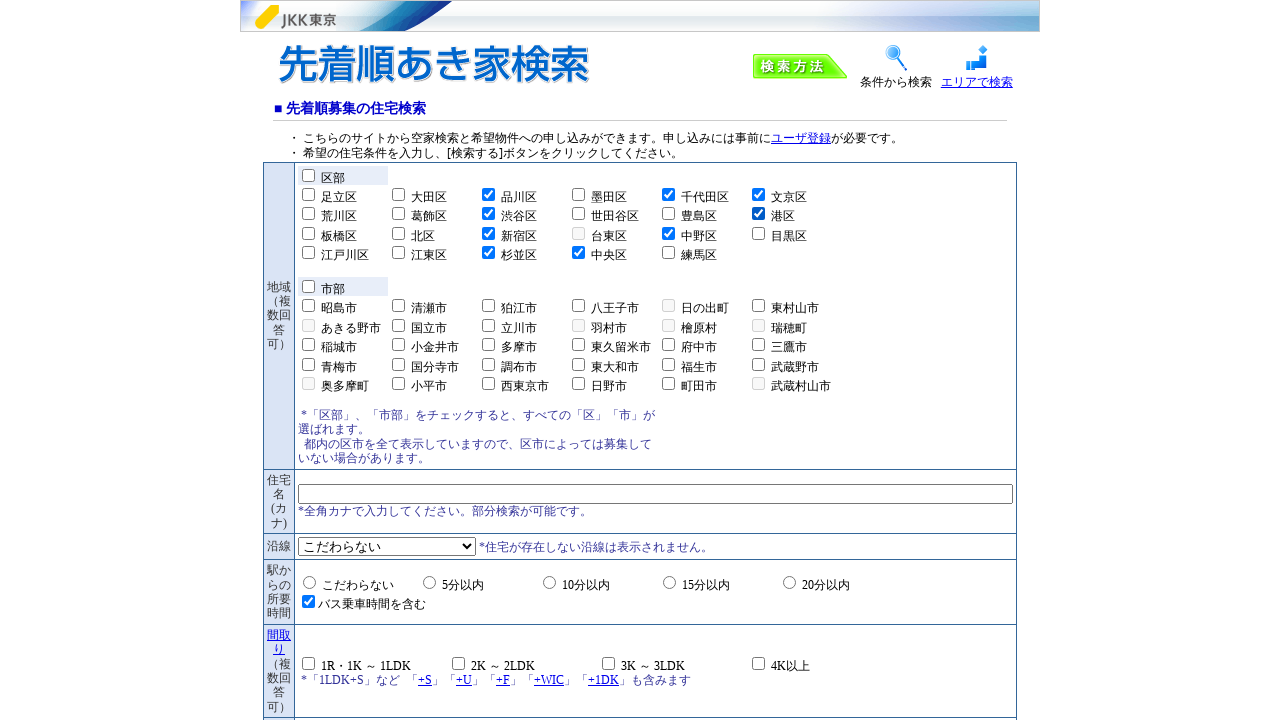

Checked area checkbox for 目黒区 at (758, 233) on //label[contains(text(), '目黒区')]/preceding-sibling::input
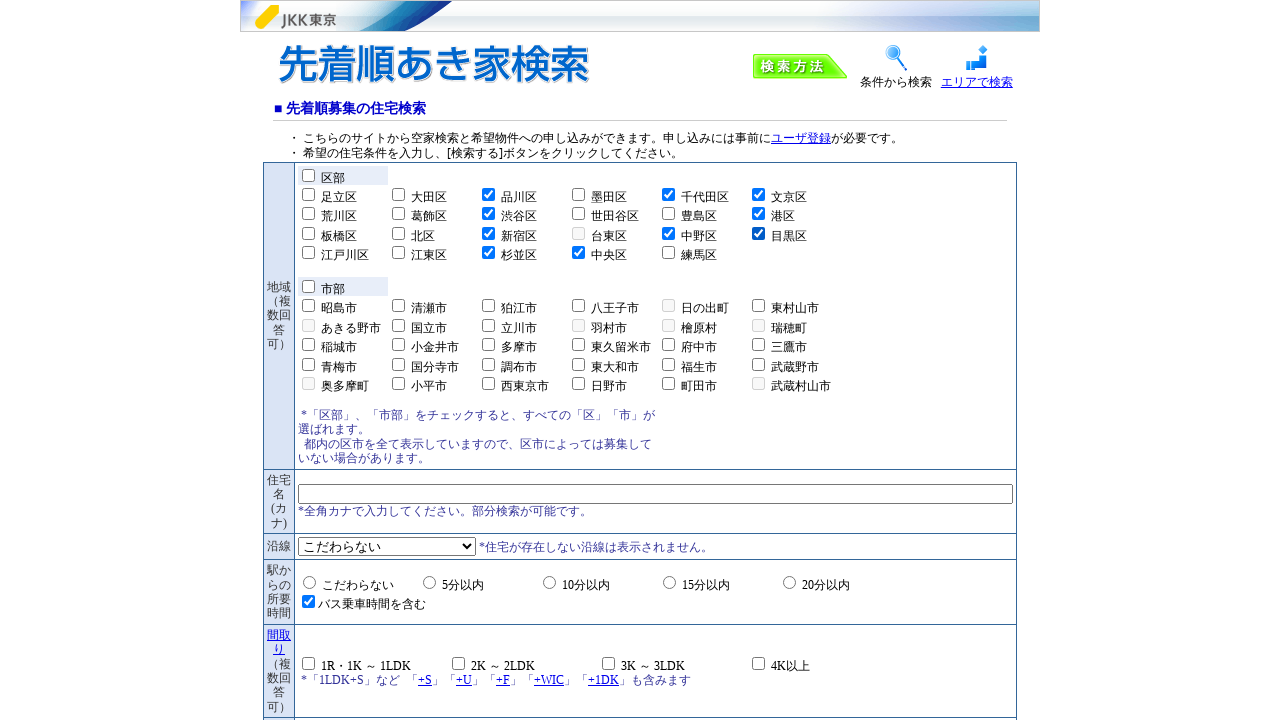

Waited 500ms after processing 目黒区
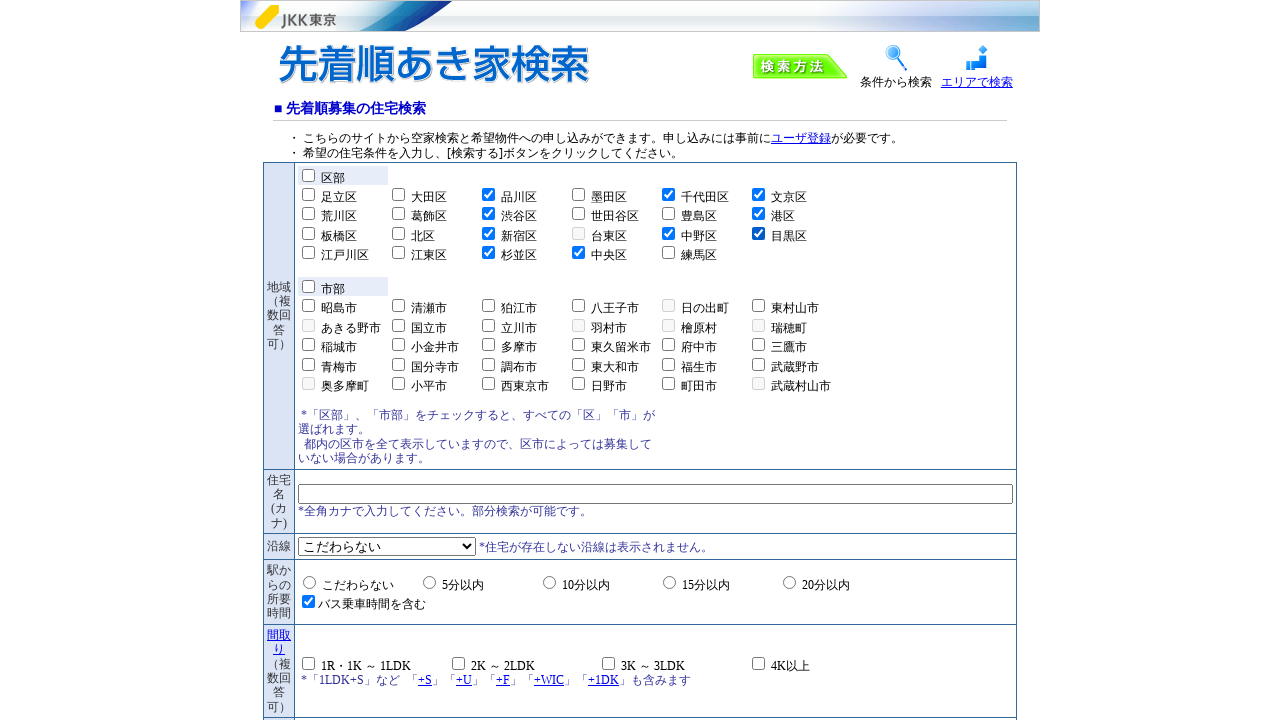

Selected station proximity option '10分以内' (within 10 minutes) at (550, 582) on //label[contains(text(), '10分以内')]/preceding-sibling::input
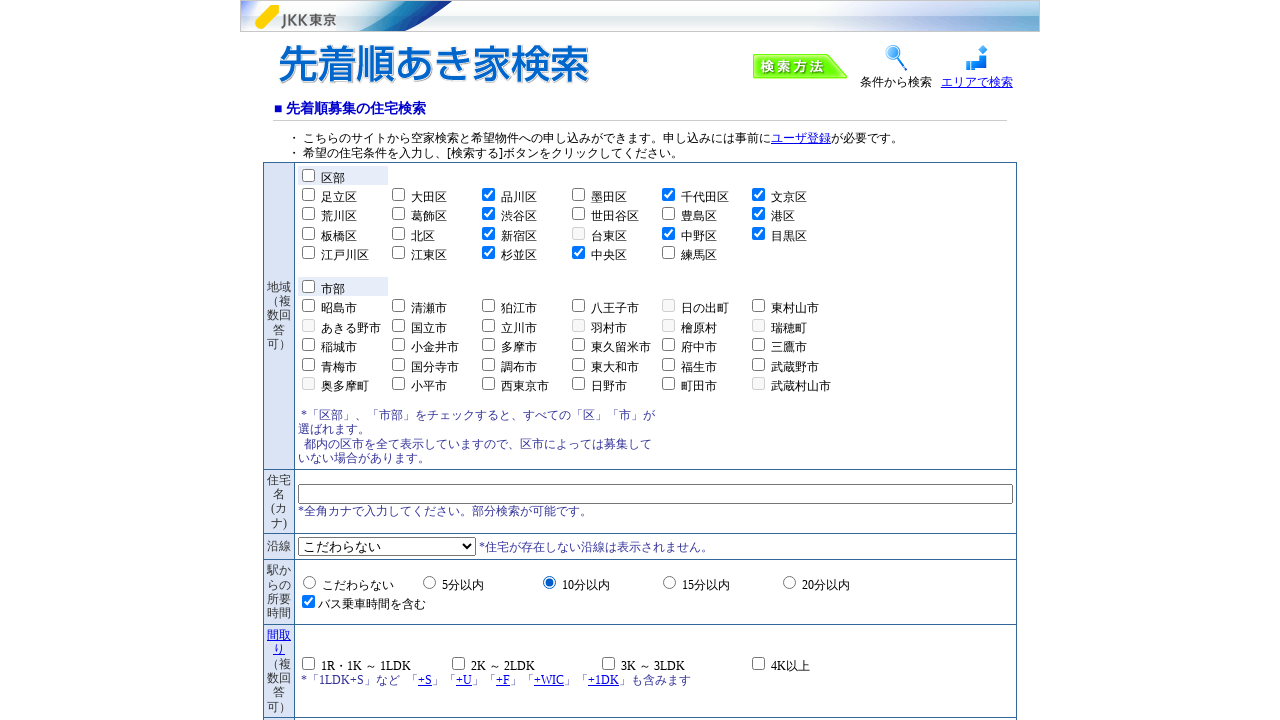

Cleared minimum floor input field on xpath=/html/body/div/table[1]/tbody/tr[2]/td/form/table/tbody/tr[5]/td/table/tbo
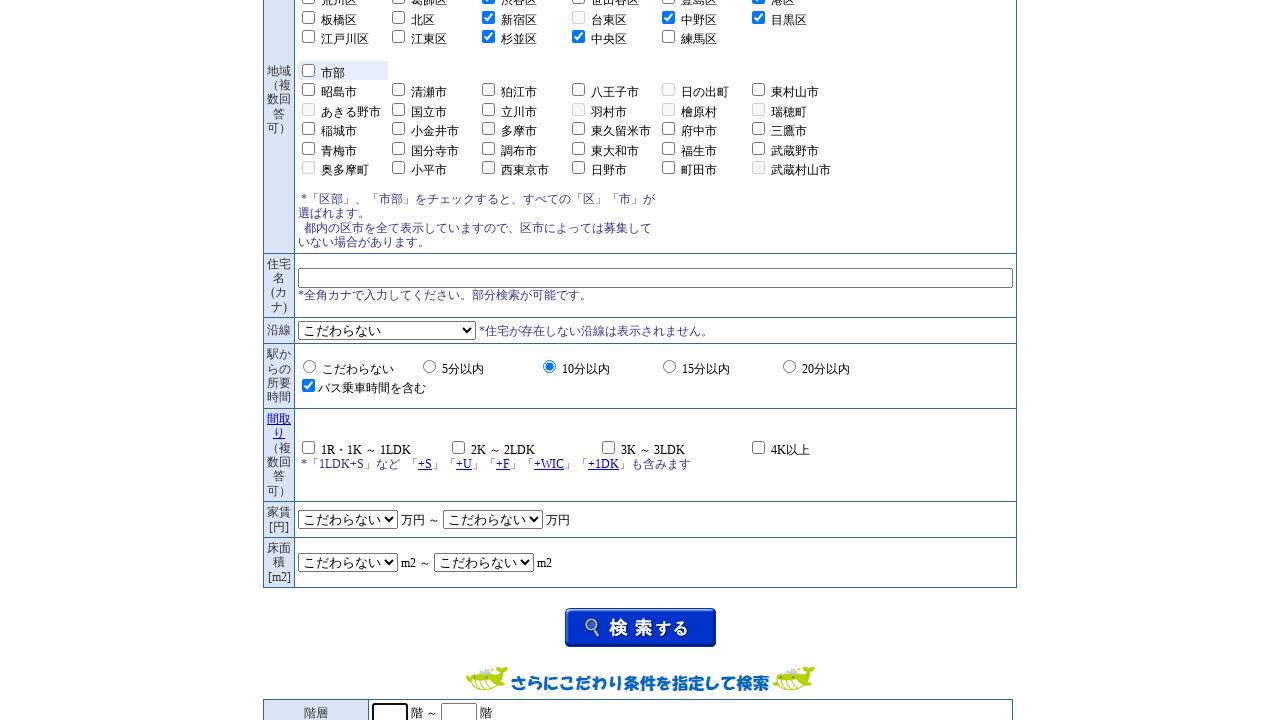

Set minimum floor to 2 on xpath=/html/body/div/table[1]/tbody/tr[2]/td/form/table/tbody/tr[5]/td/table/tbo
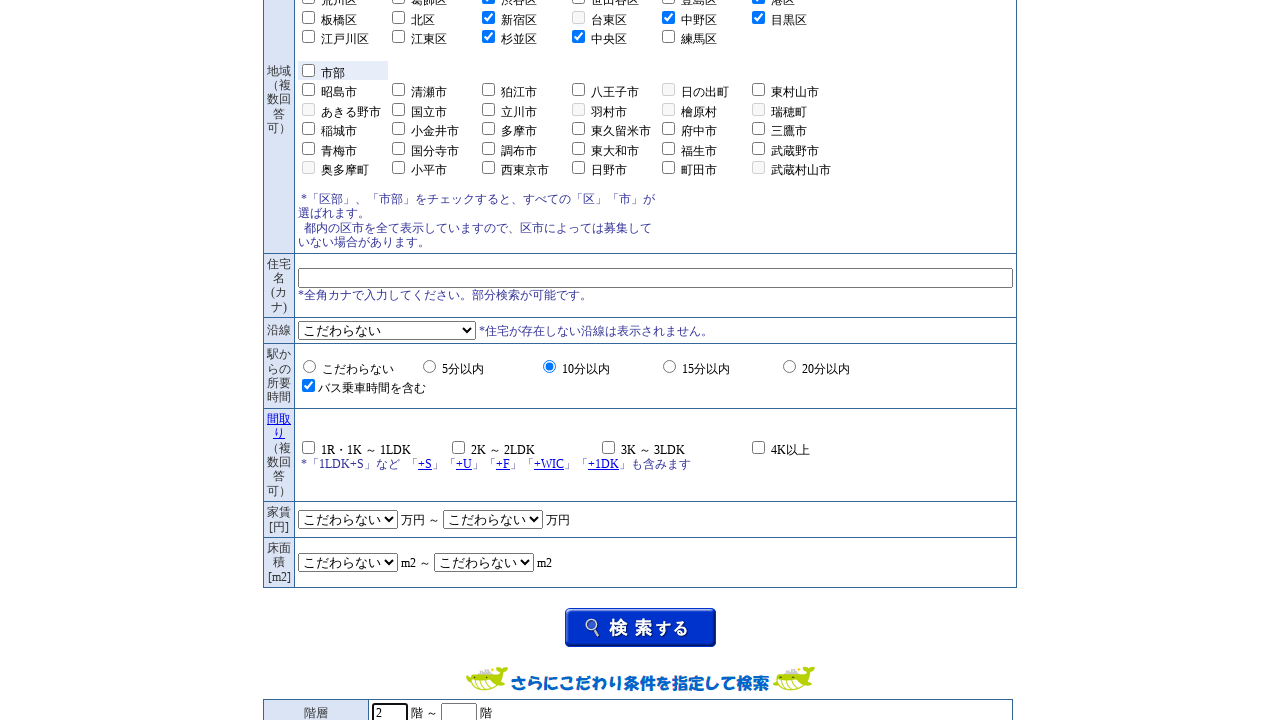

Cleared maximum floor input field (no maximum set) on xpath=/html/body/div/table[1]/tbody/tr[2]/td/form/table/tbody/tr[5]/td/table/tbo
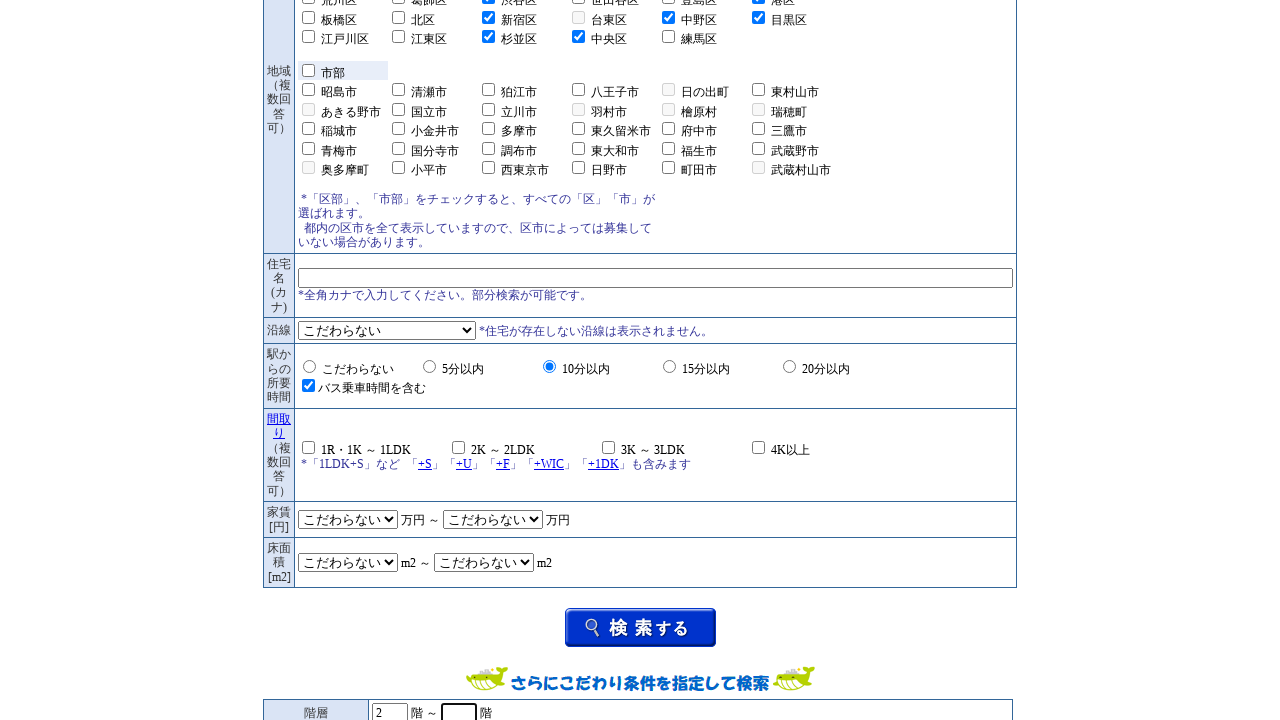

Selected building age option '10年以内' (within 10 years) at (623, 450) on //label[contains(text(), '10年以内')]/preceding-sibling::input[@type='radio']
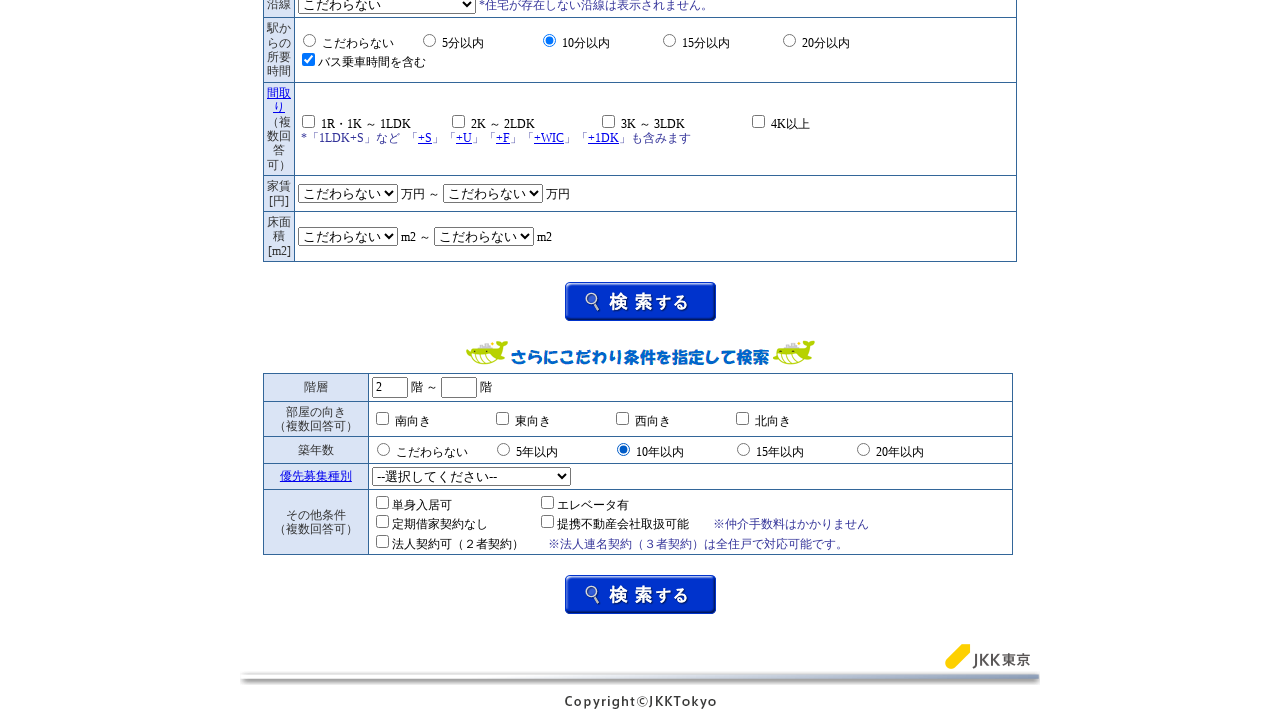

Clicked search button to execute vacant apartment search at (640, 302) on xpath=/html/body/div/table[1]/tbody/tr[2]/td/form/table/tbody/tr[5]/td/table/tbo
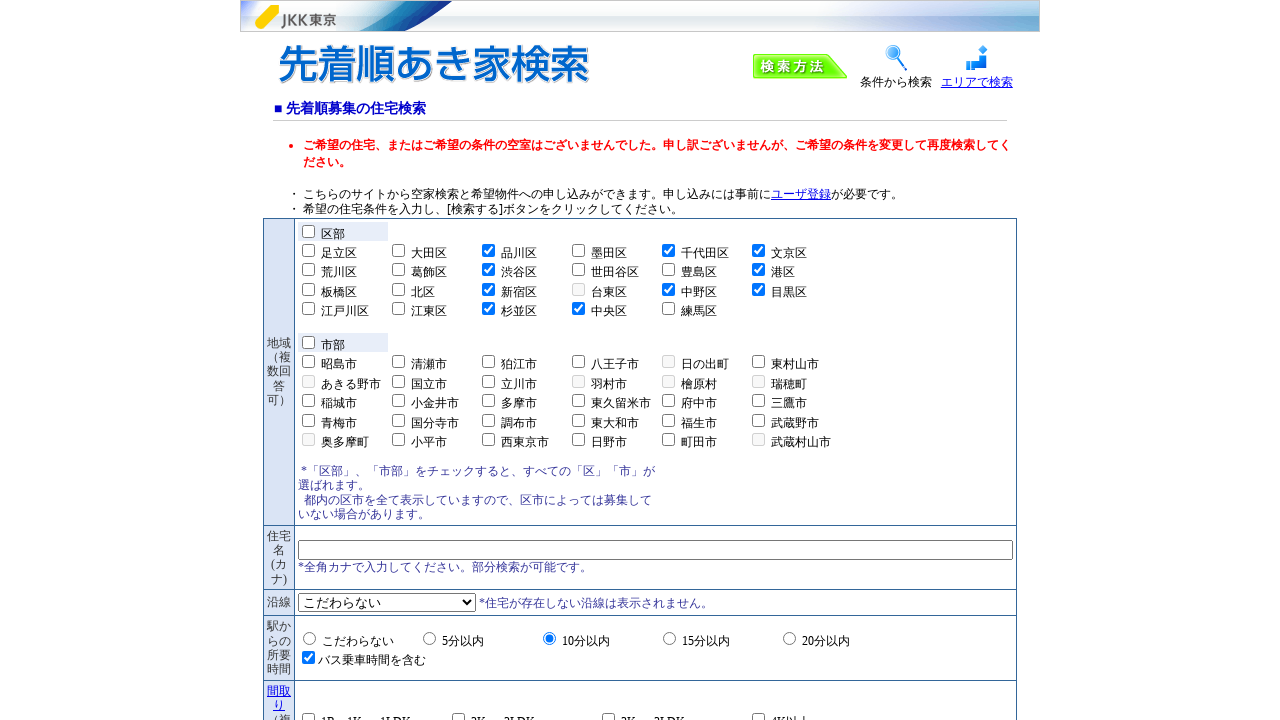

Waited 3 seconds for search results to load
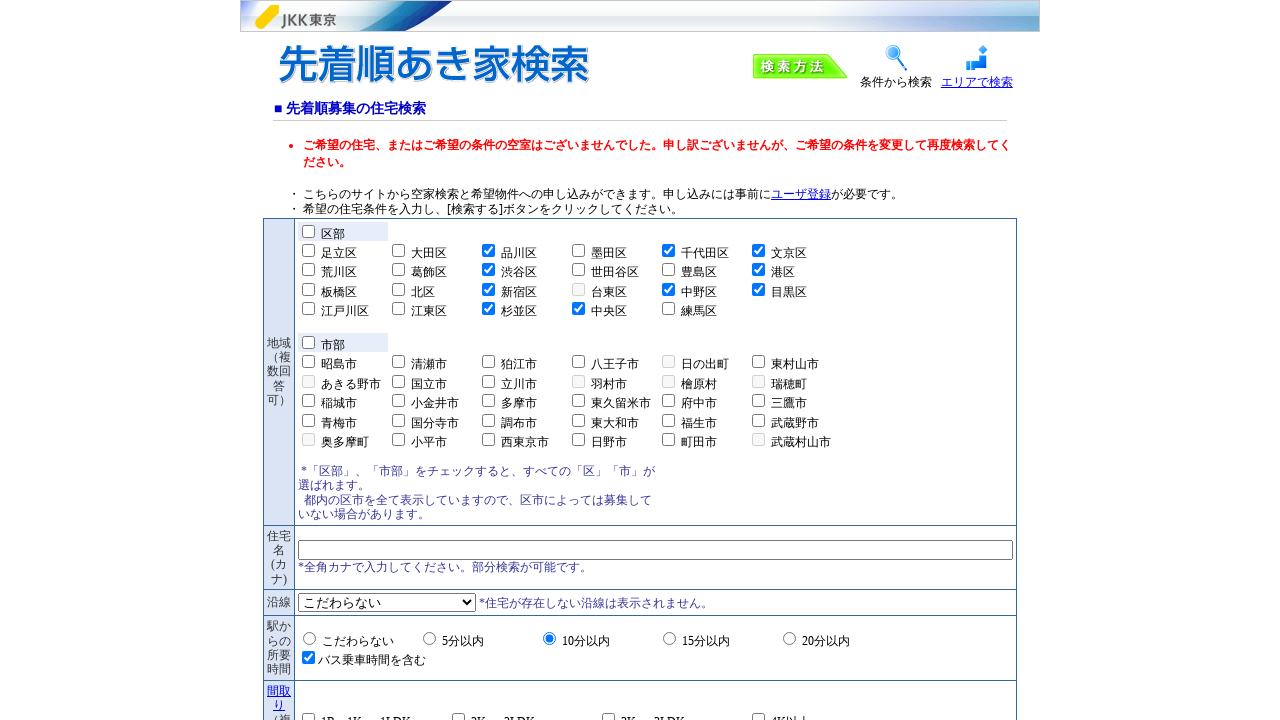

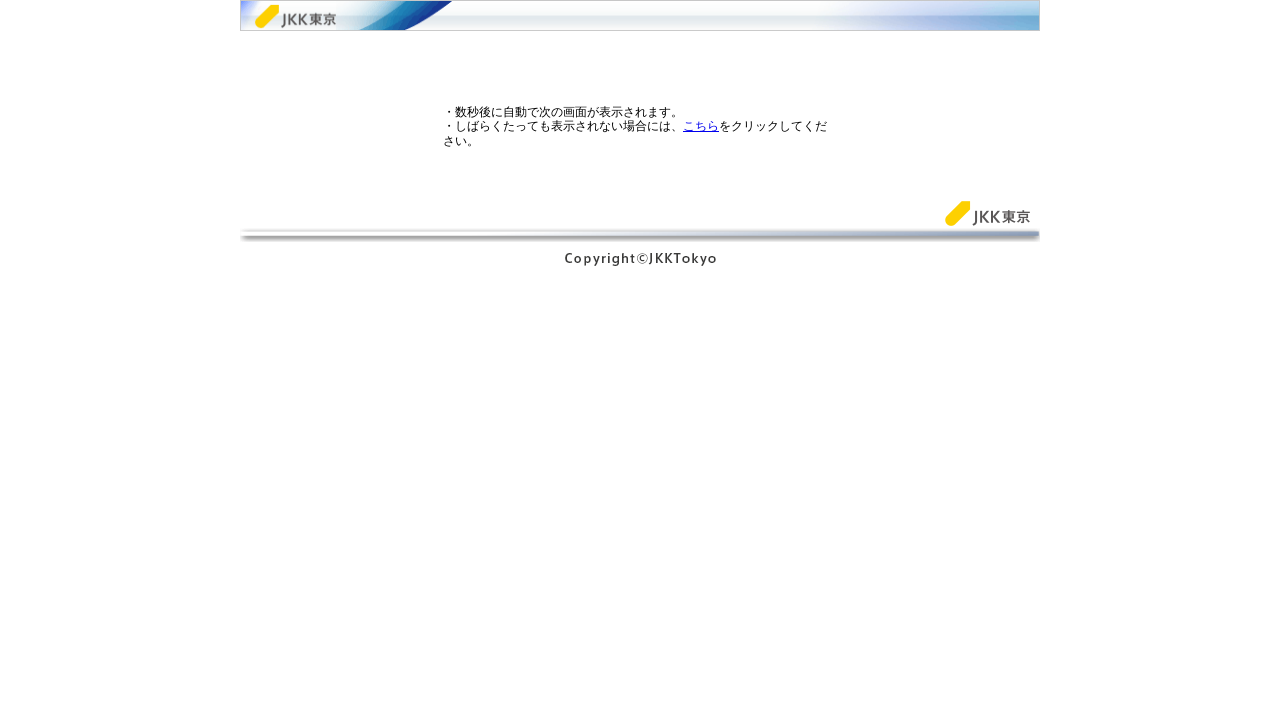